Tests the main menu navigation by opening and closing subject and about sections, verifying menu items are displayed correctly on both landing page and content pages.

Starting URL: https://serlo.org/

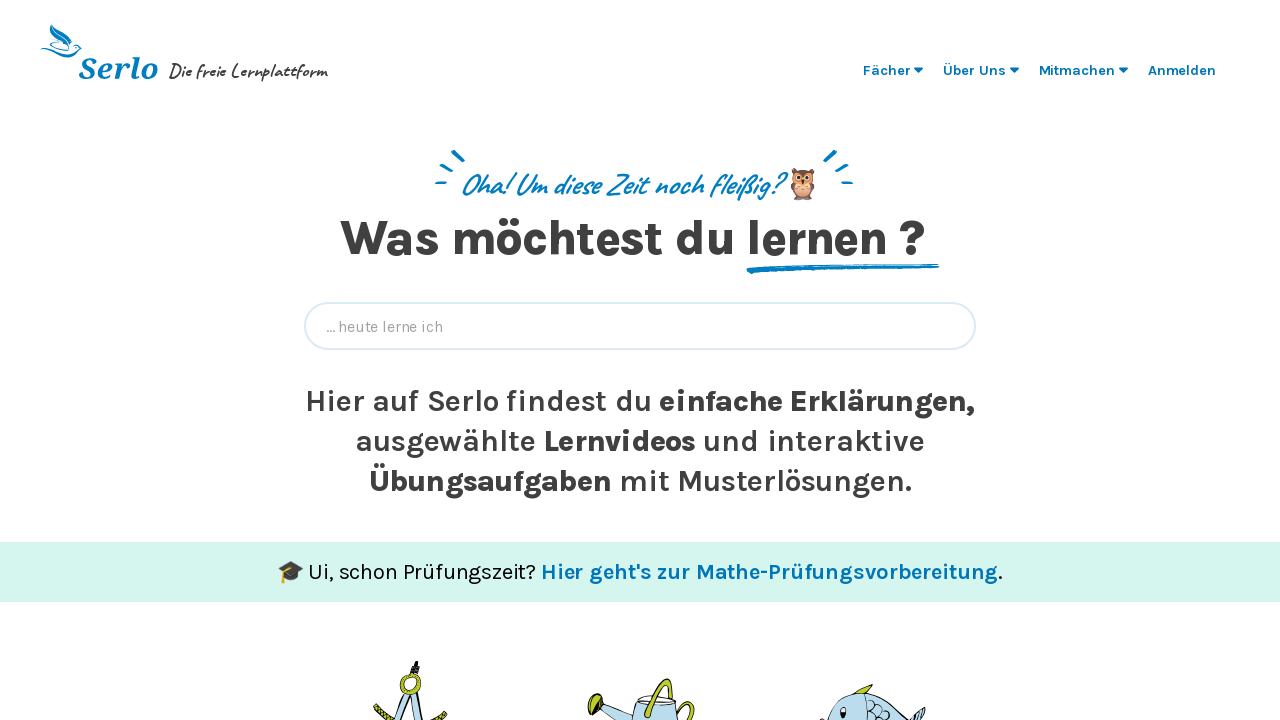

Clicked on Fächer (Subjects) menu item on landing page at (887, 70) on ul >> text=Fächer
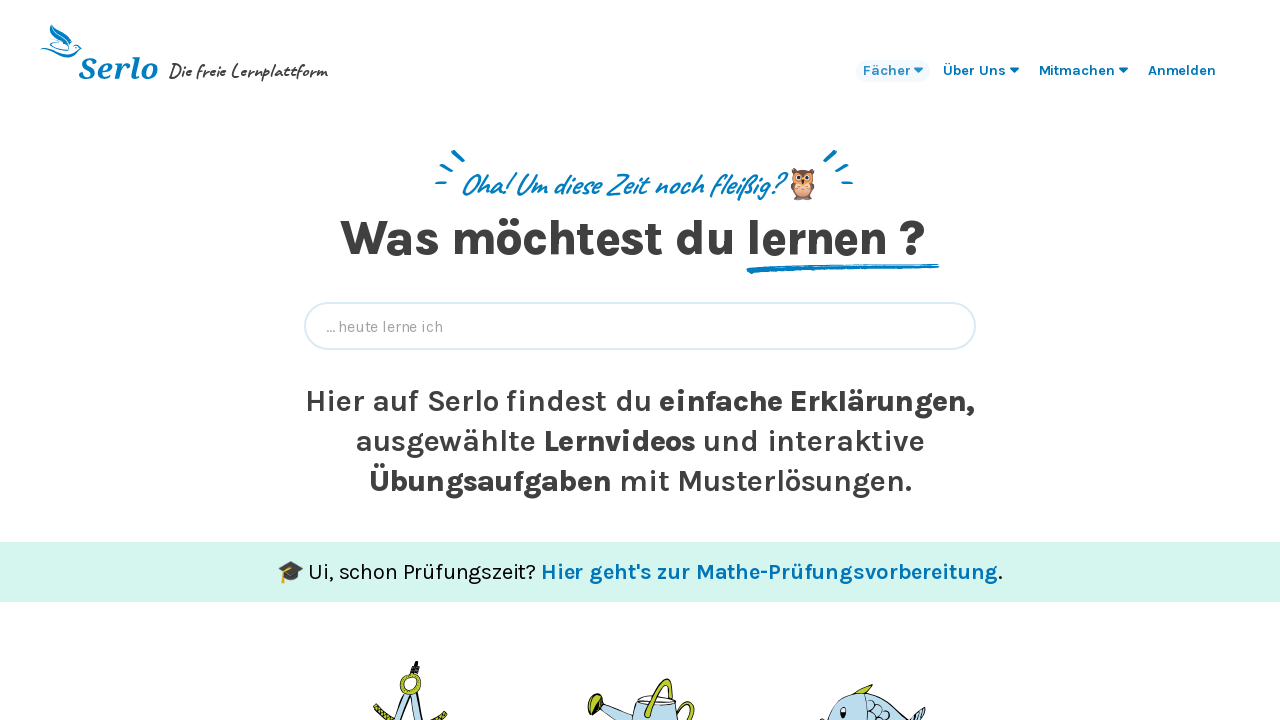

Verified Angewandte Nachhaltigkeit appears in Fächer submenu
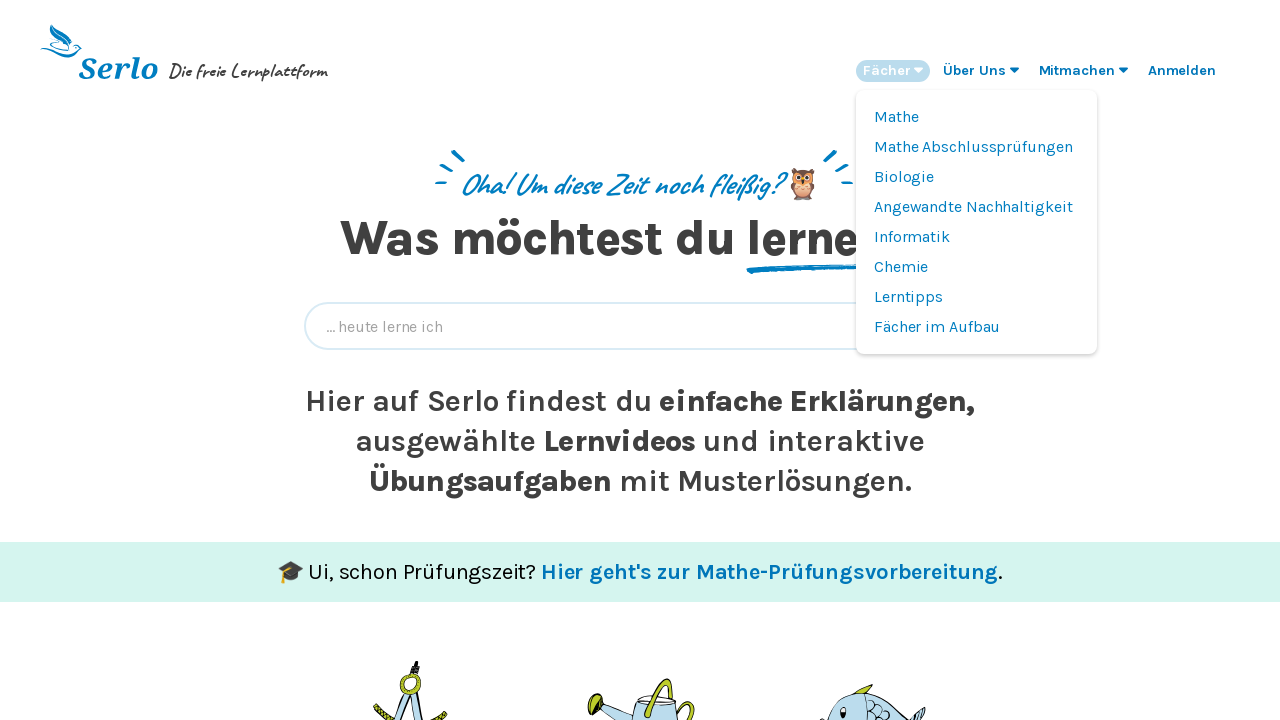

Verified Mathe appears in Fächer submenu
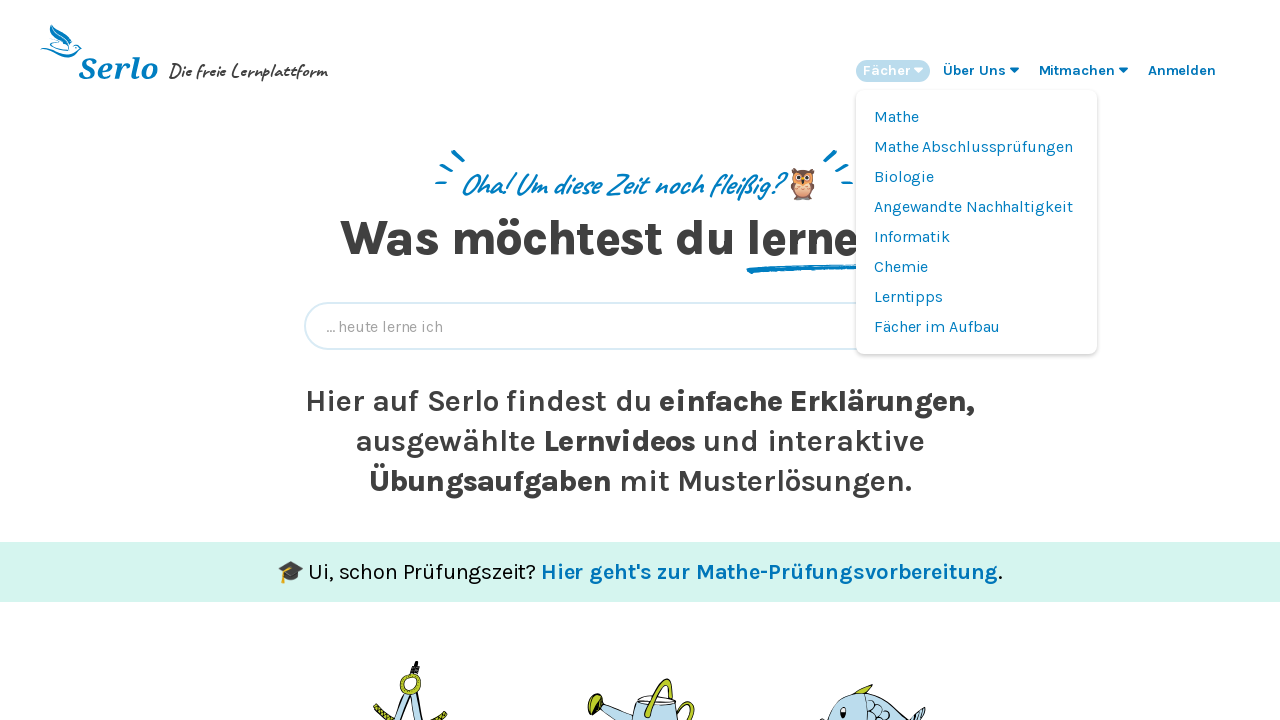

Closed Fächer menu by clicking again at (887, 70) on ul >> text=Fächer
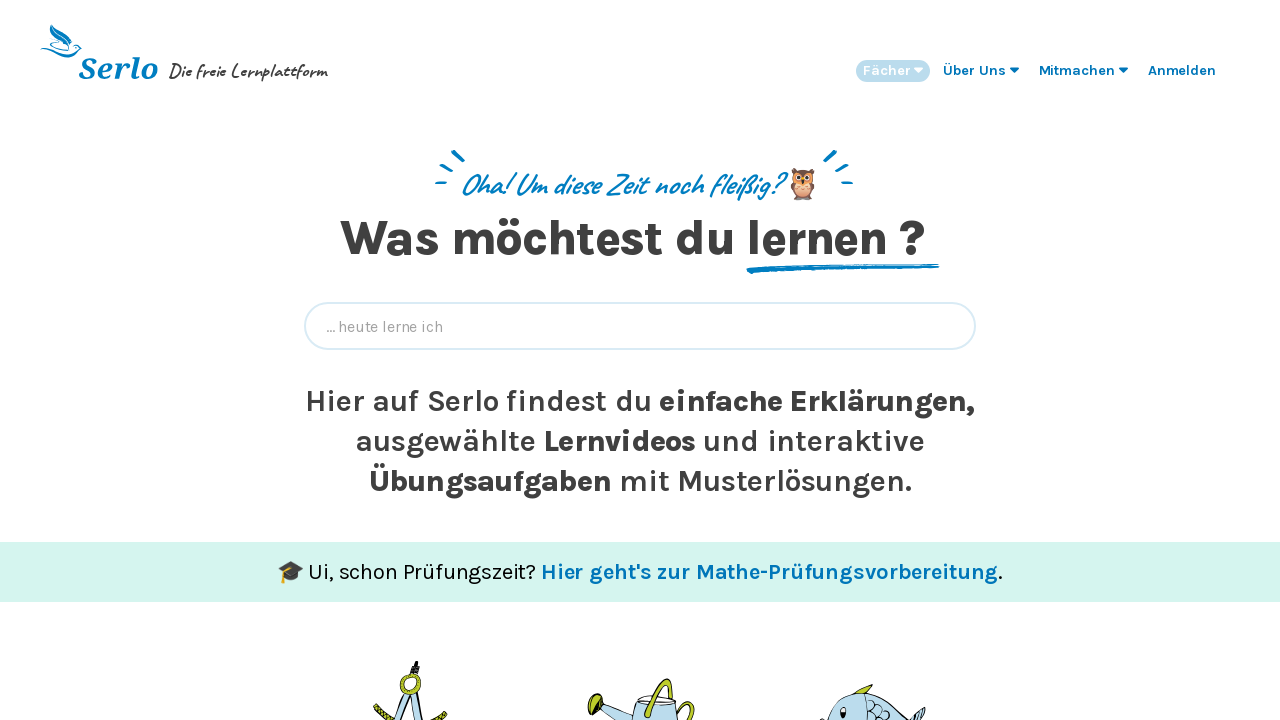

Waited 500ms for menu to close
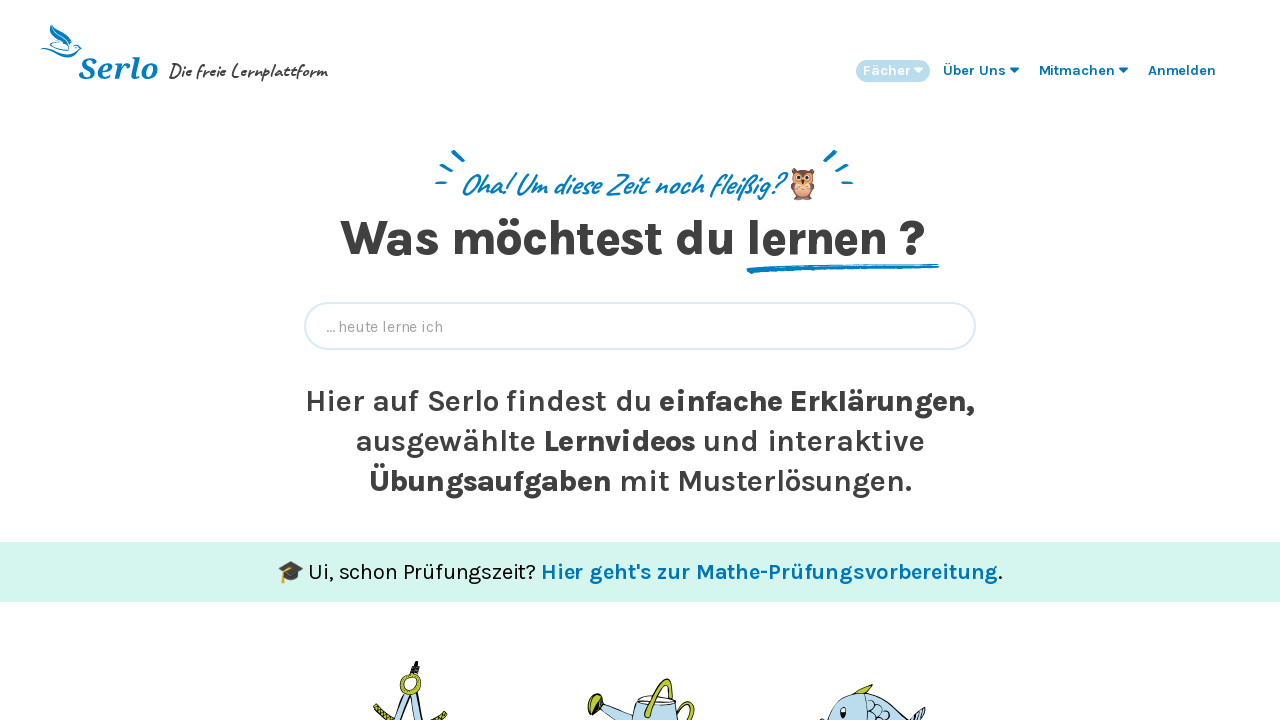

Clicked on Über Uns (About Us) menu item at (974, 70) on ul >> text=Über Uns
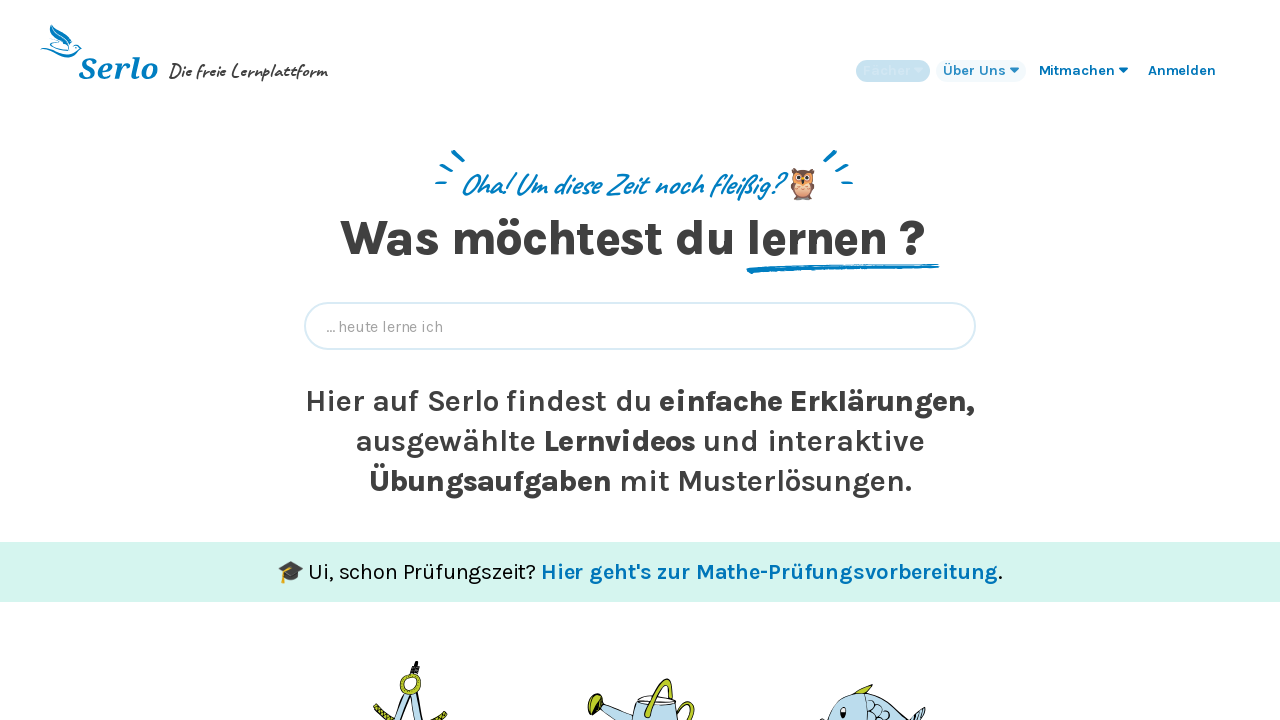

Verified Transparenz appears in Über Uns submenu
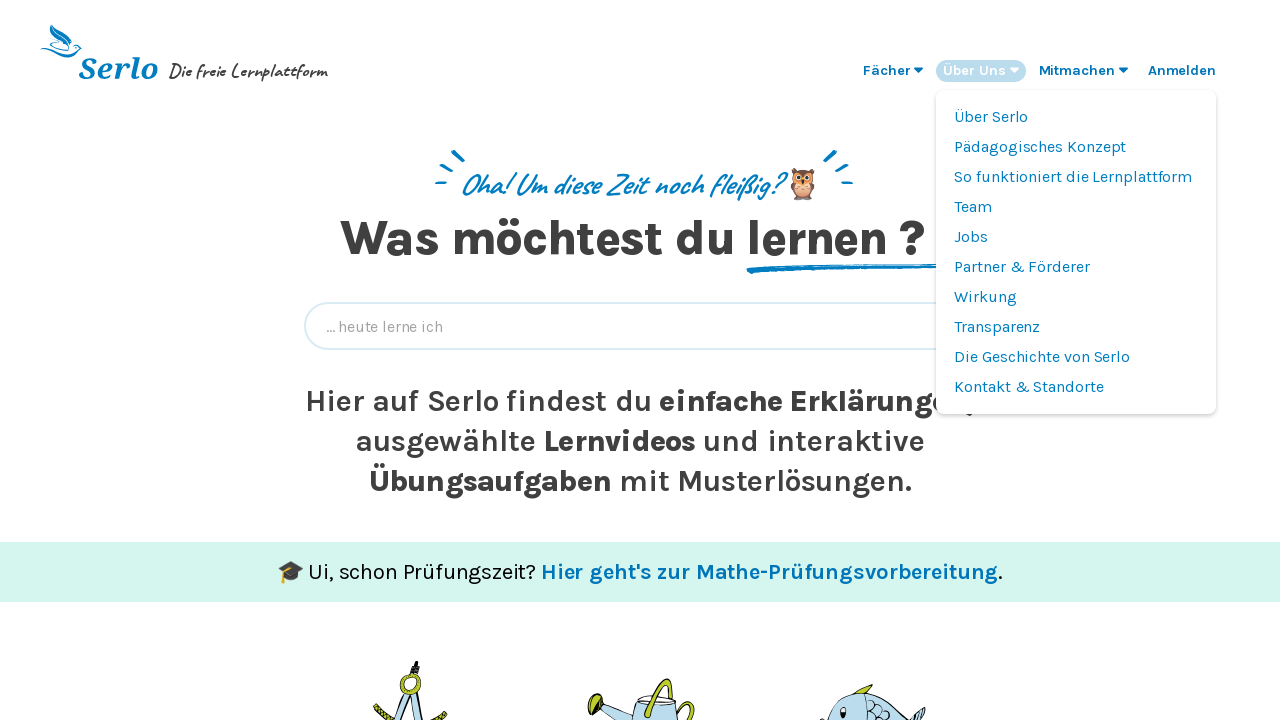

Verified Wirkung appears in Über Uns submenu
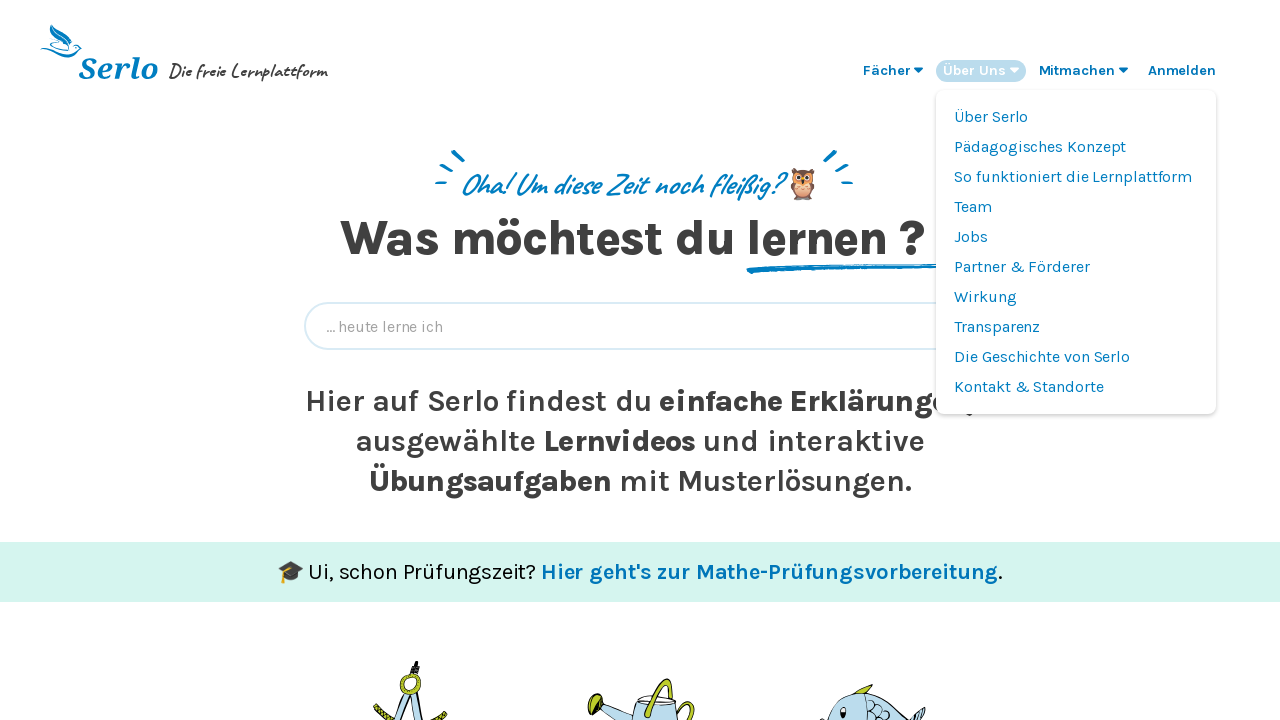

Closed Über Uns menu by clicking again at (974, 70) on ul >> text=Über Uns
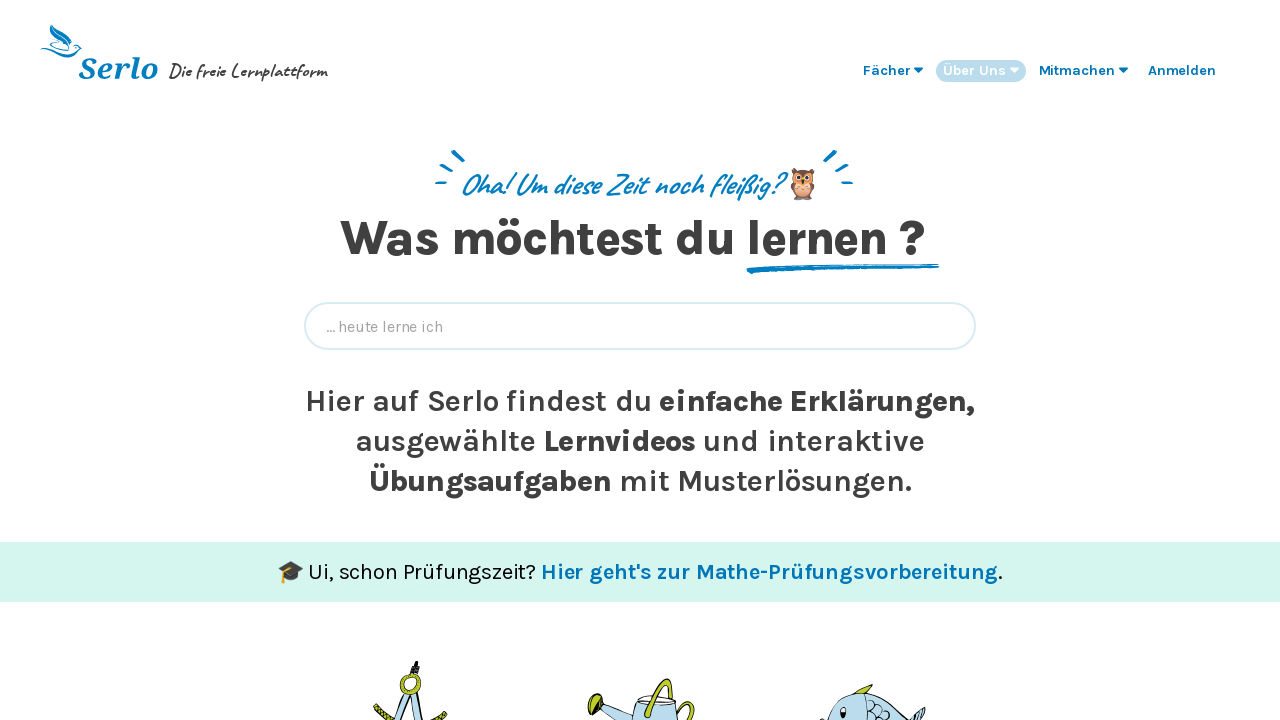

Waited 500ms for menu to close
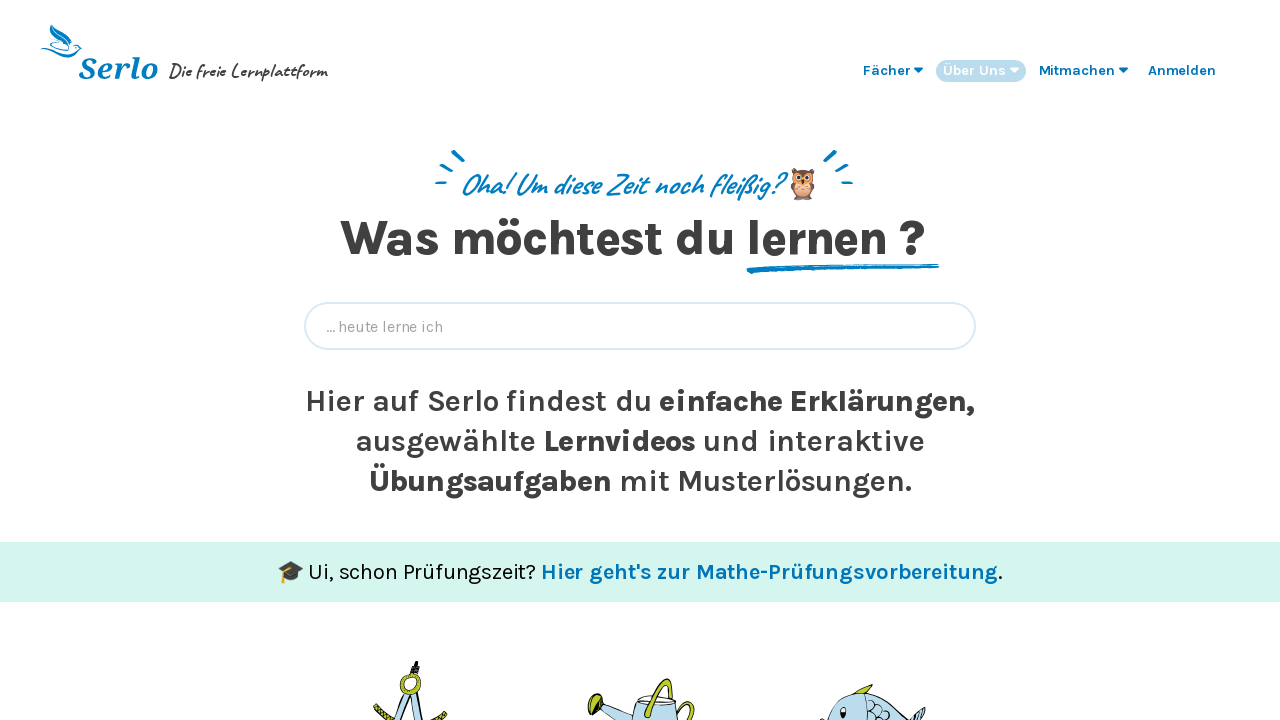

Clicked on Mitmachen (Get Involved) menu item at (1077, 70) on ul >> text=Mitmachen
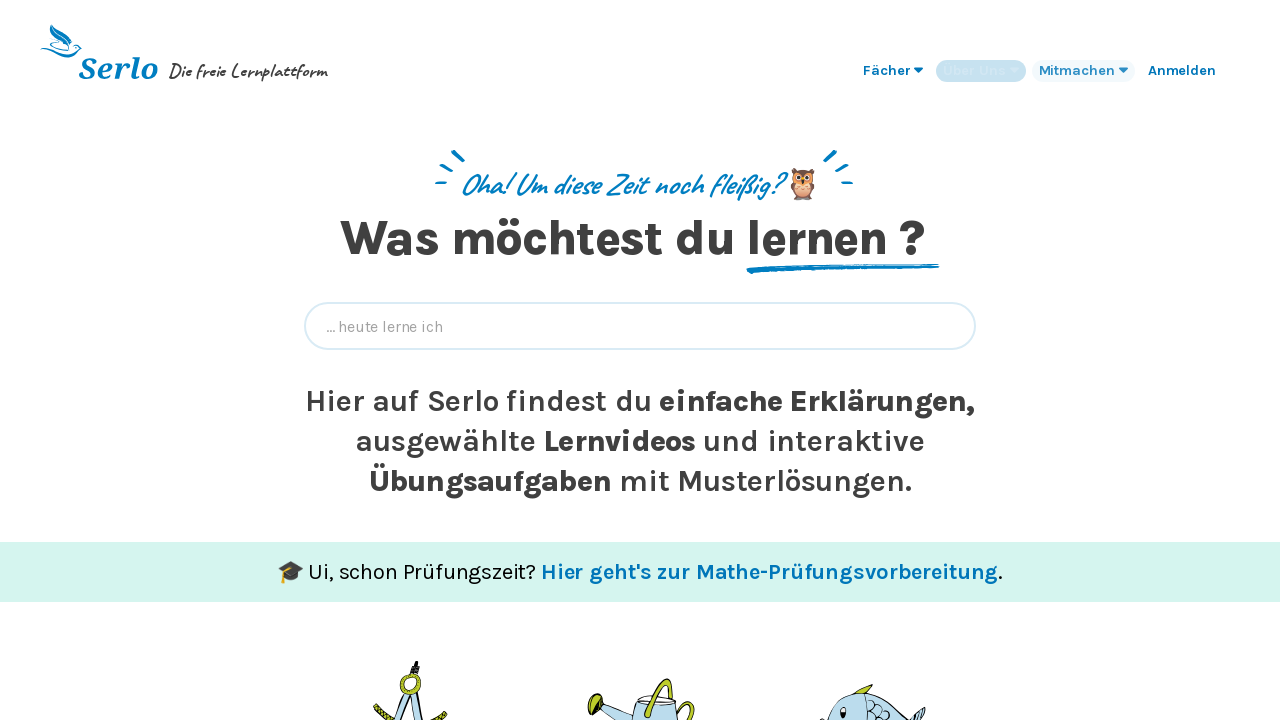

Verified Neu hier? appears in Mitmachen submenu
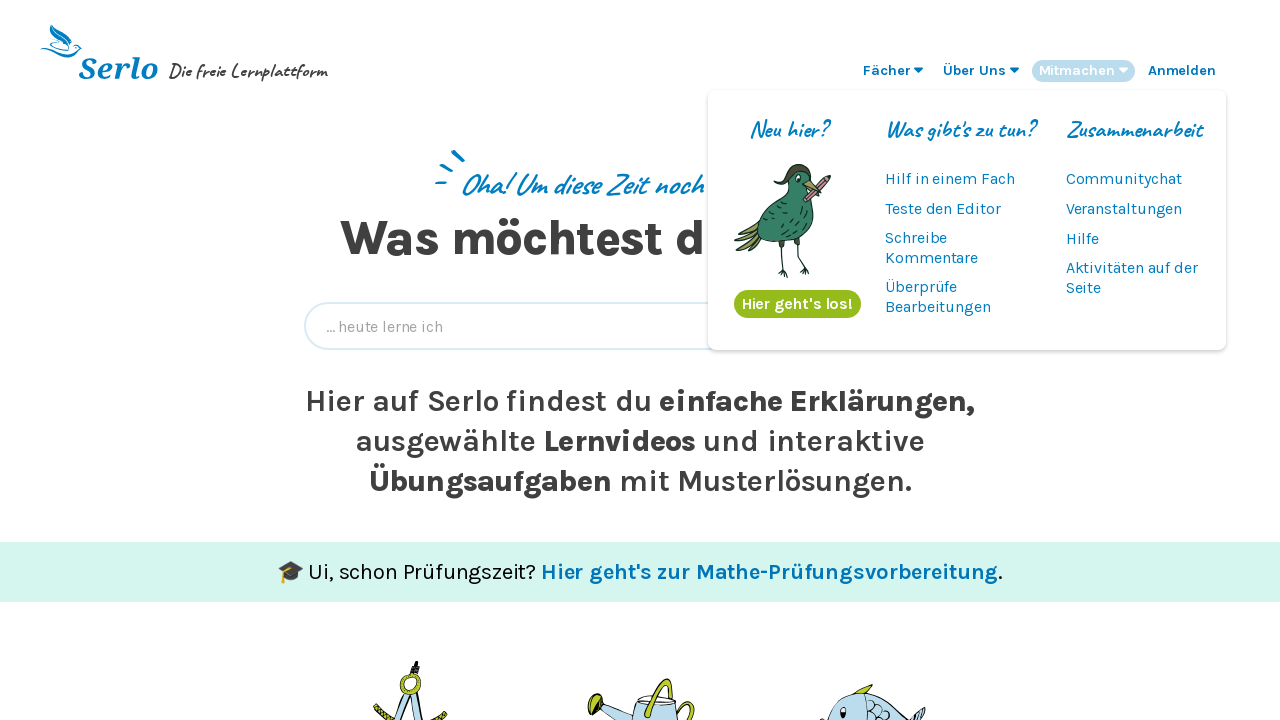

Navigated to mathematics content page at https://serlo.org/mathe
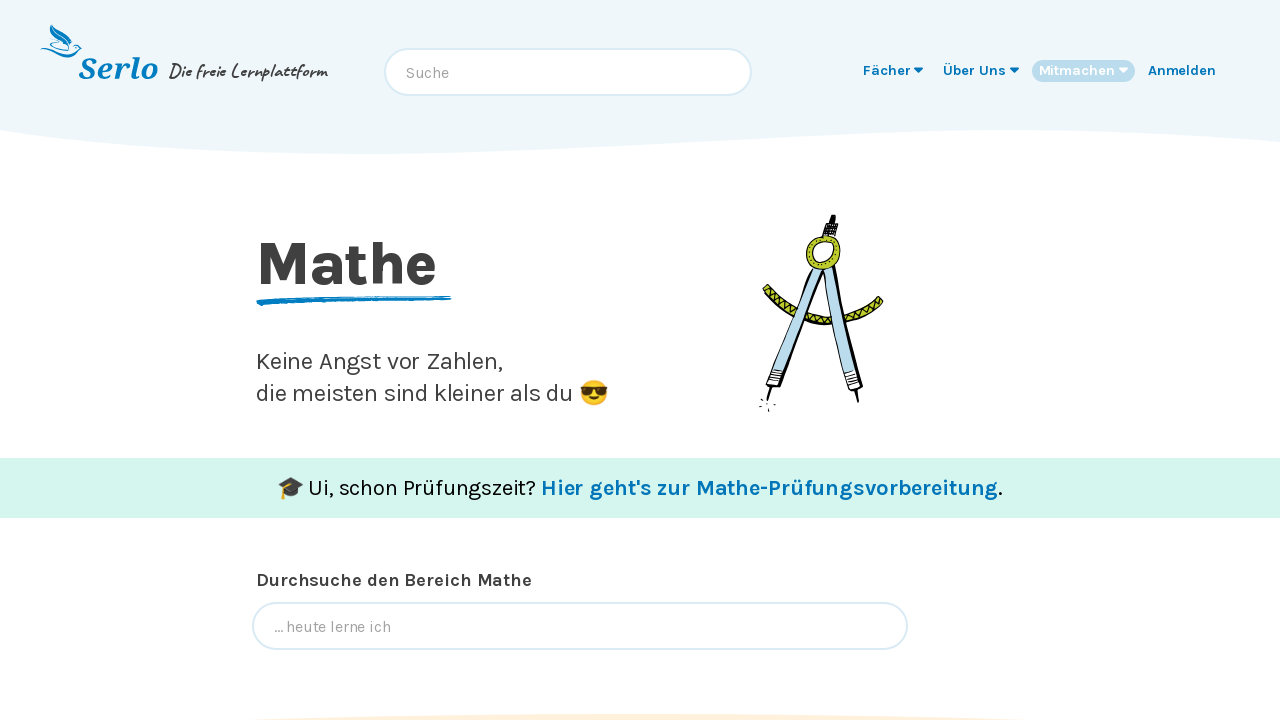

Clicked on Fächer menu item on content page at (887, 70) on ul >> text=Fächer
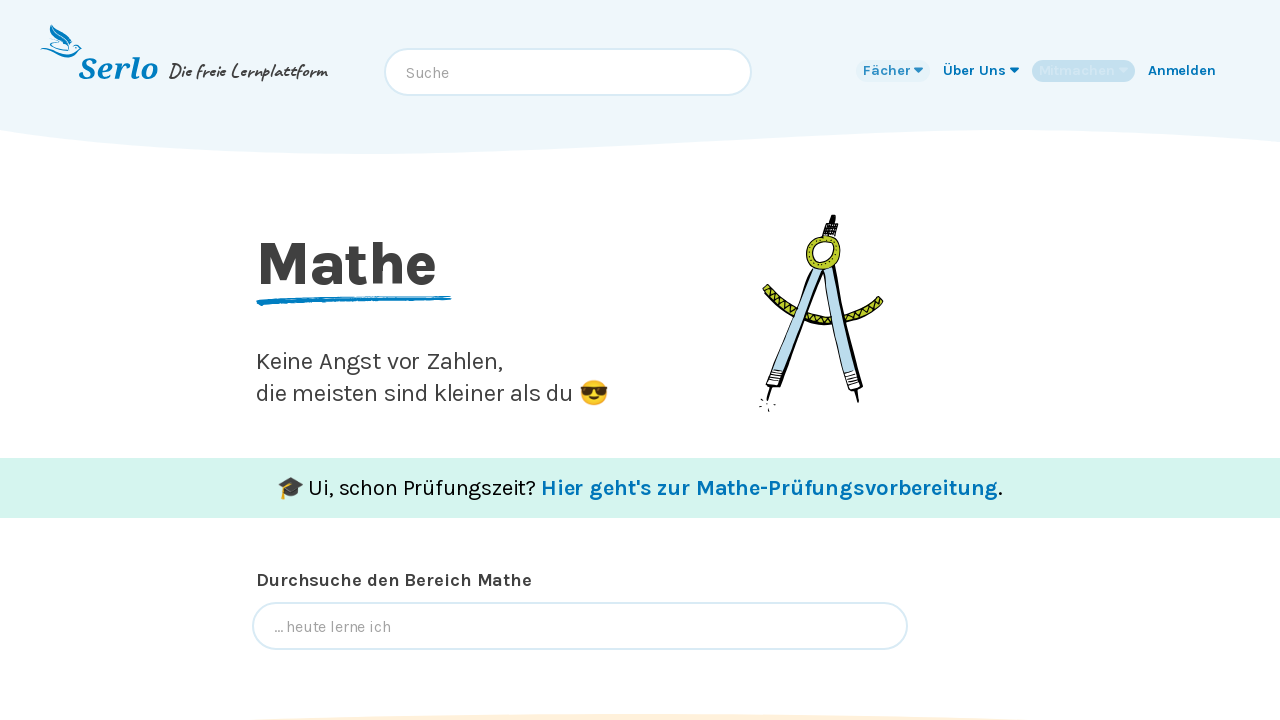

Verified Angewandte Nachhaltigkeit appears in Fächer submenu on content page
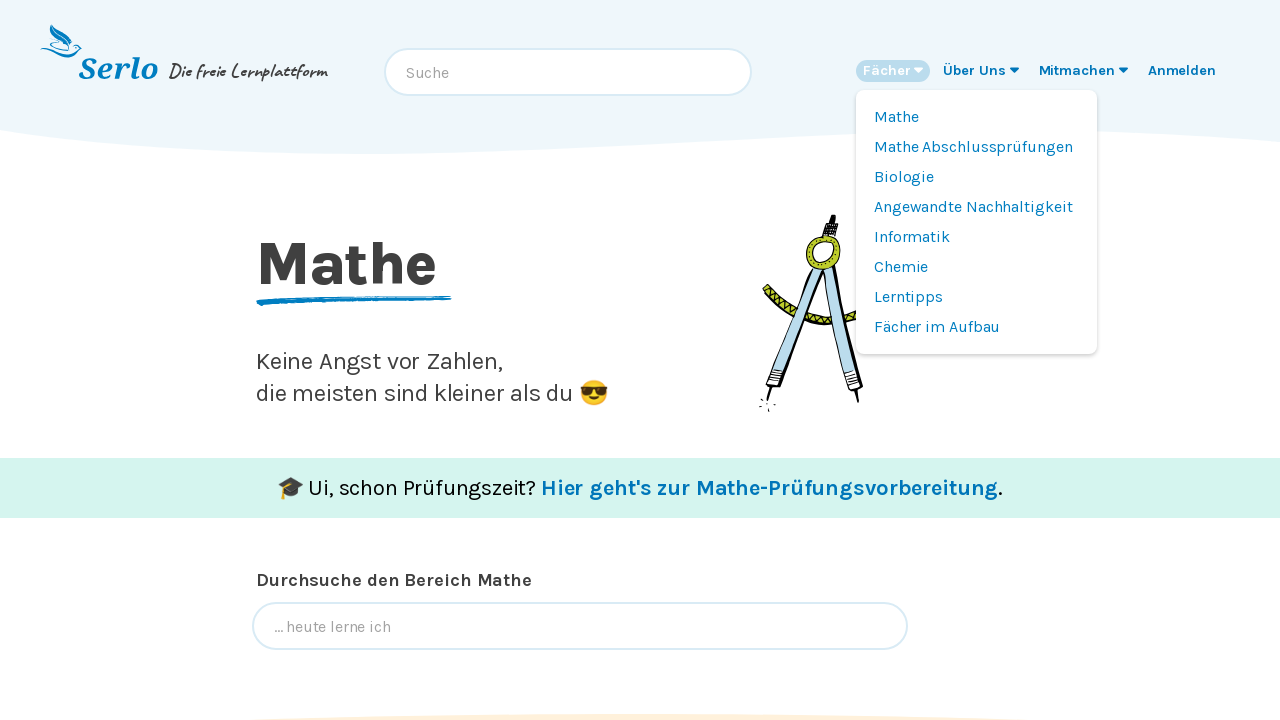

Closed Fächer menu on content page at (887, 70) on ul >> text=Fächer
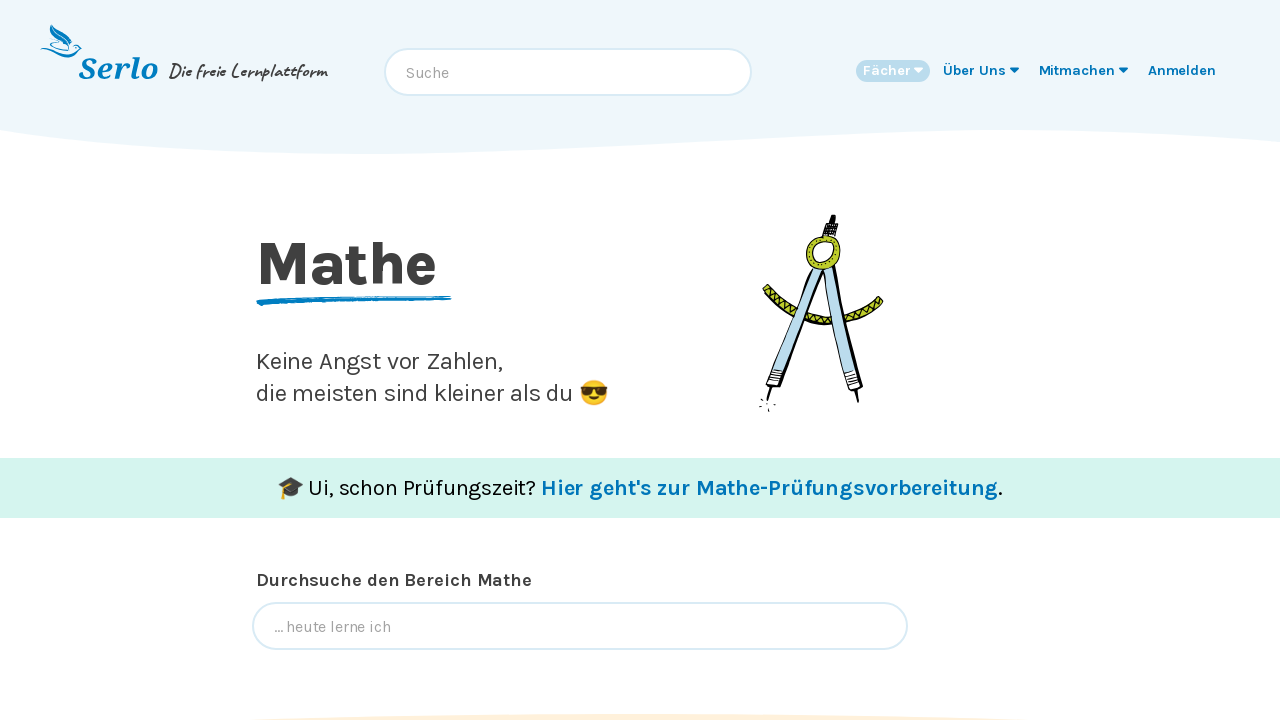

Waited 500ms for menu to close
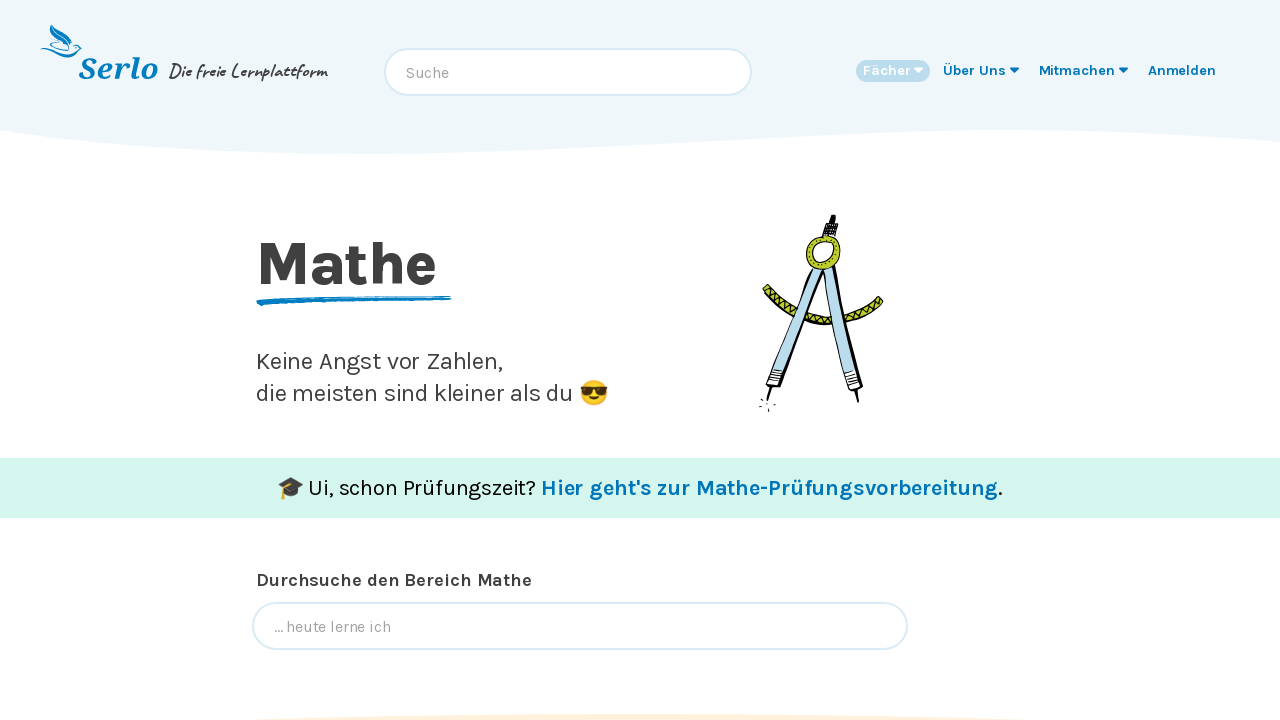

Clicked on Über Uns menu item on content page at (974, 70) on ul >> text=Über Uns
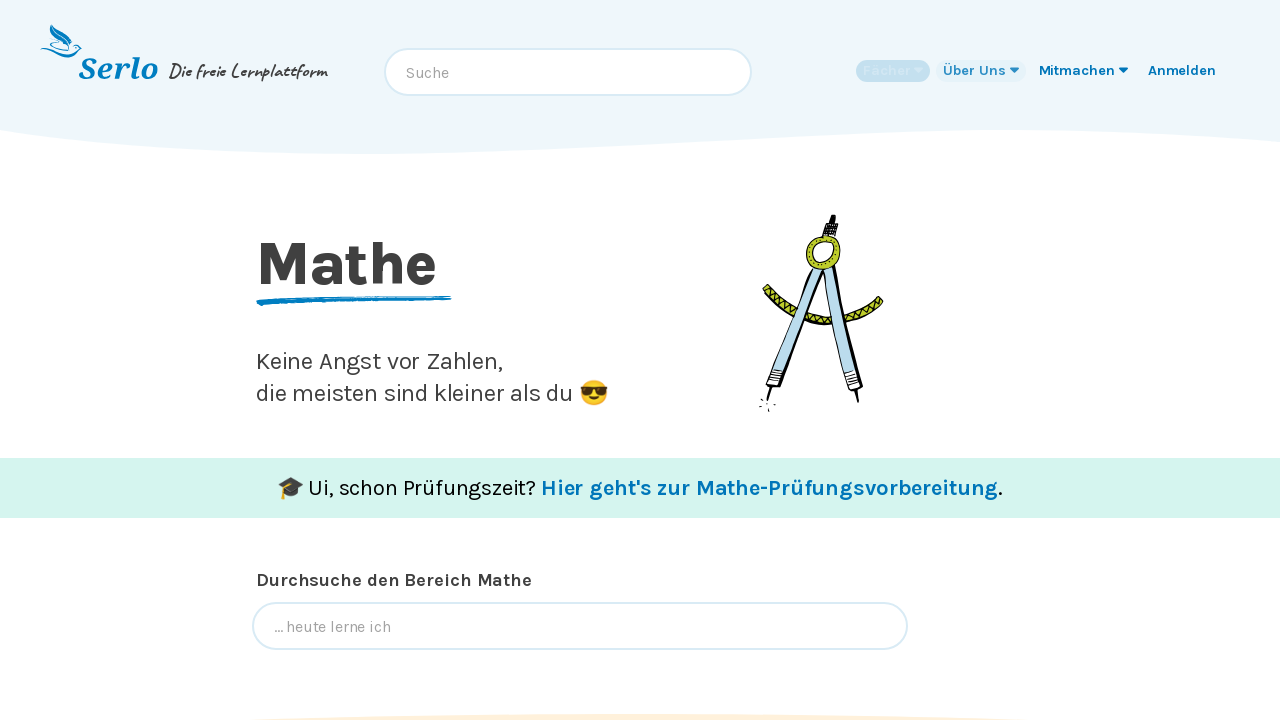

Verified Transparenz appears in Über Uns submenu on content page
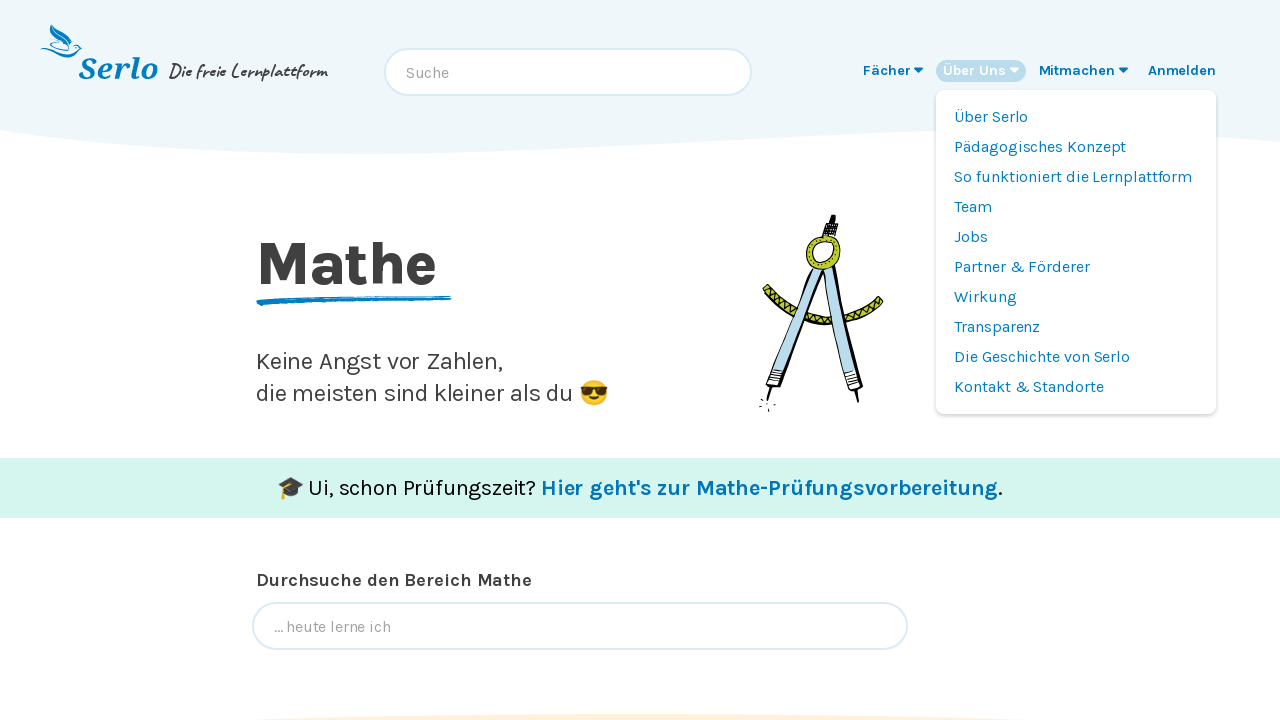

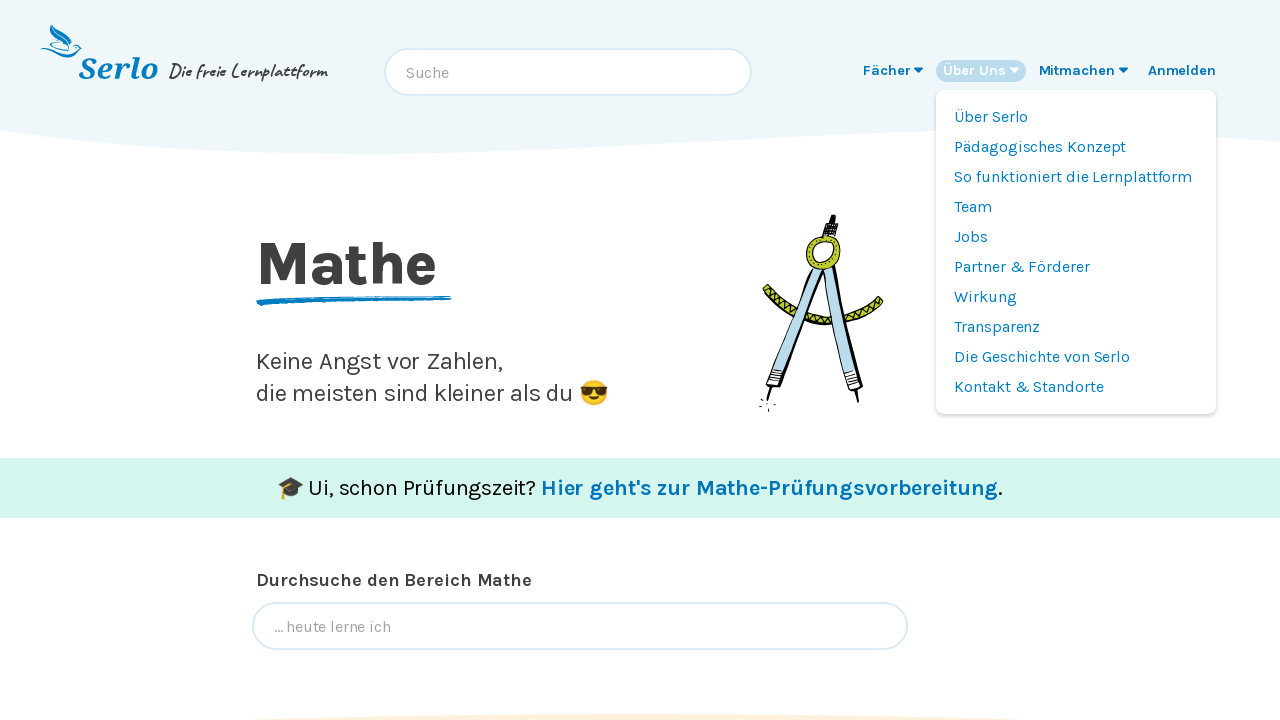